Tests drag and drop action from source element to target element

Starting URL: https://crossbrowsertesting.github.io/drag-and-drop

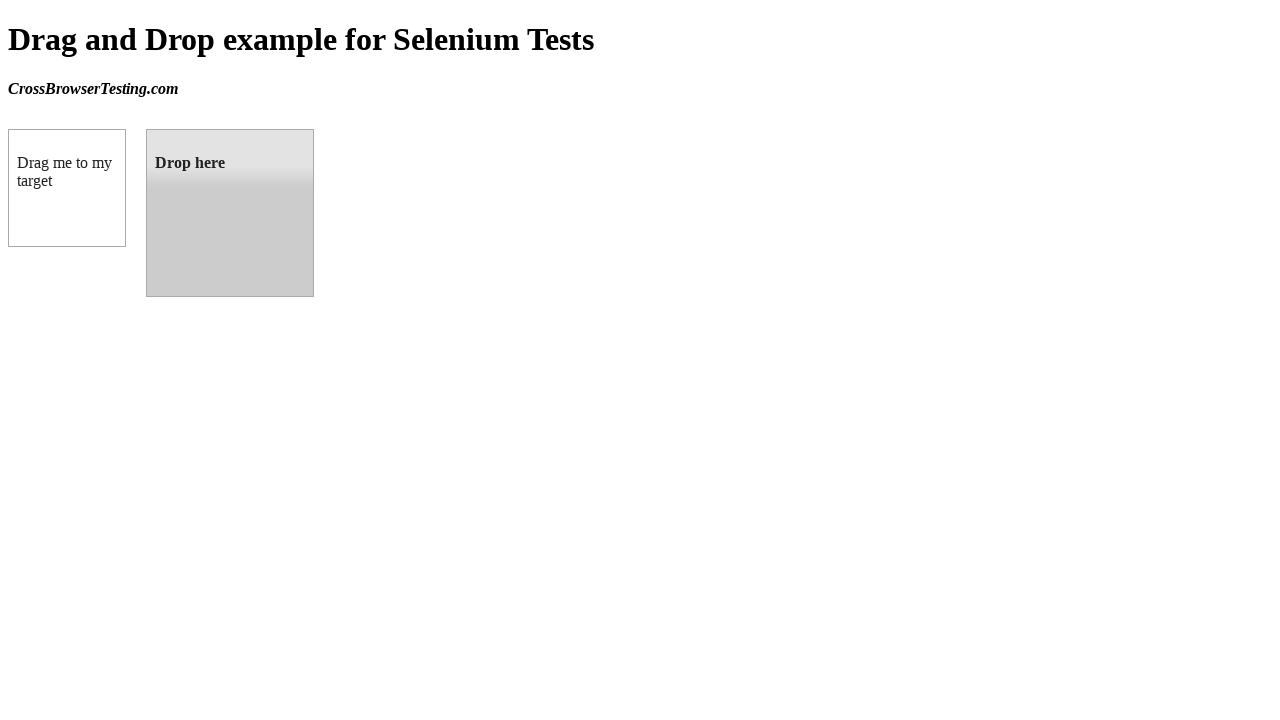

Located source element (draggable box A)
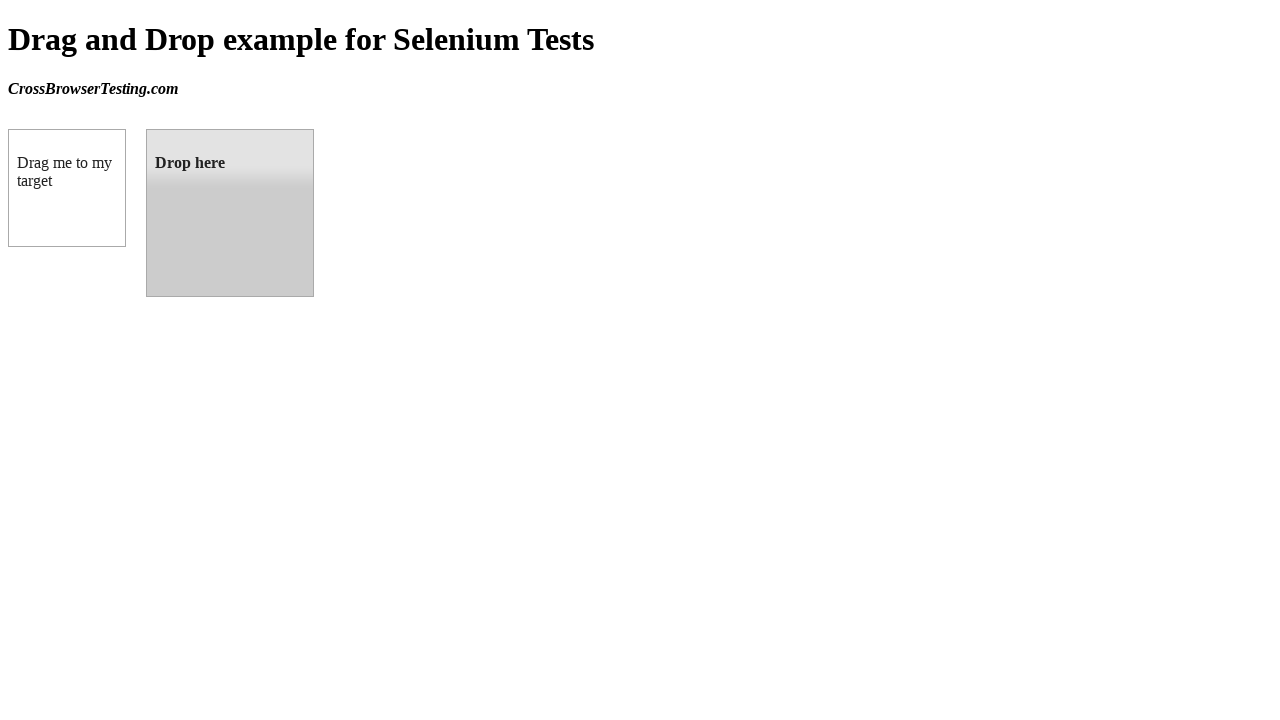

Located target element (droppable box B)
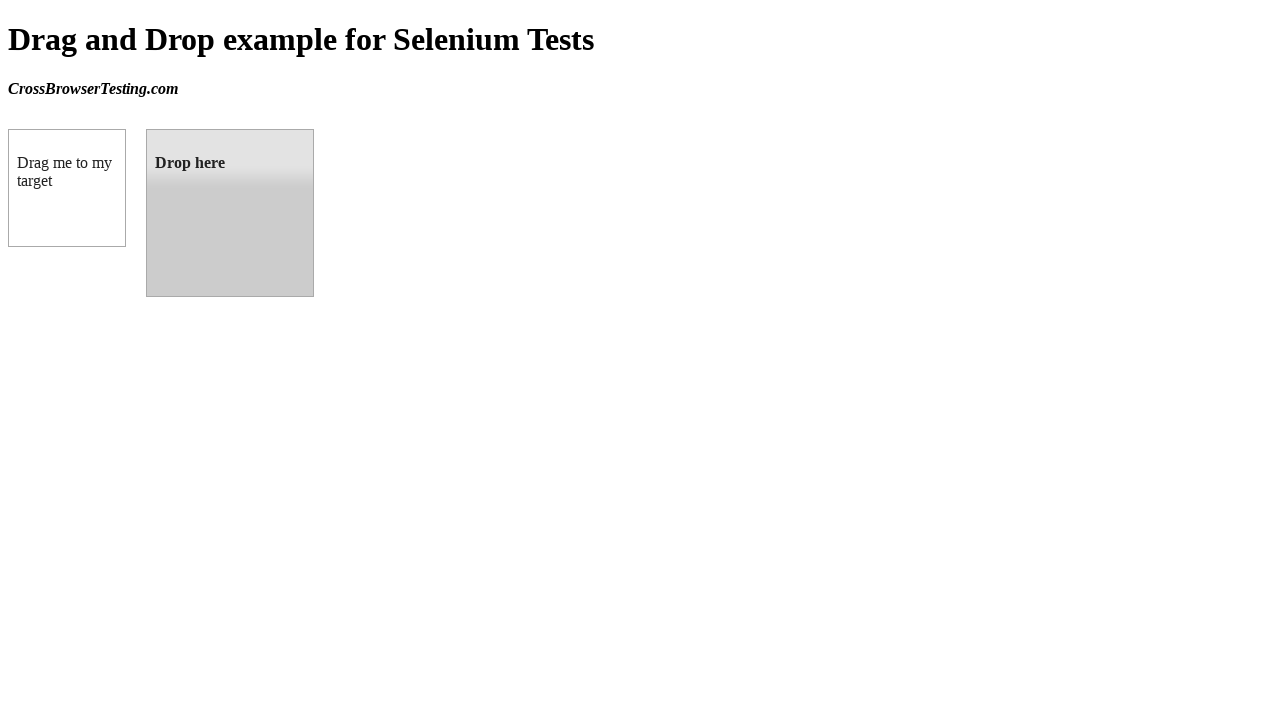

Performed drag and drop from source element to target element at (230, 213)
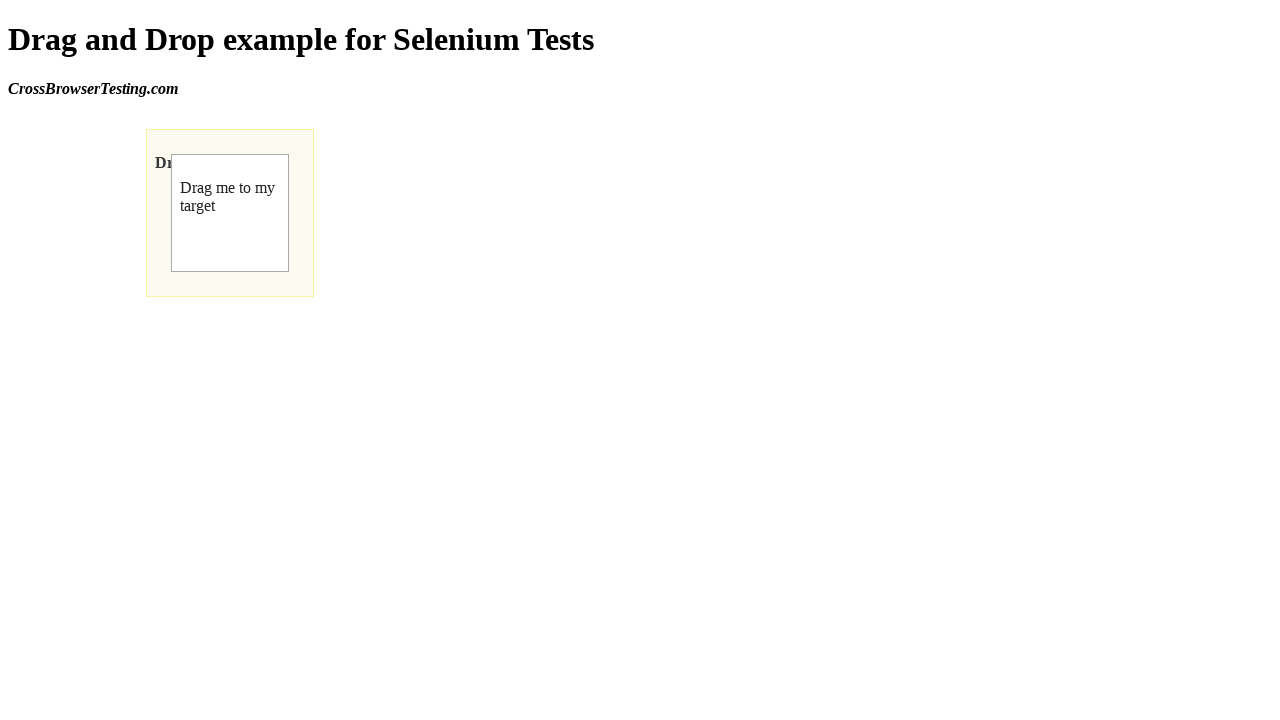

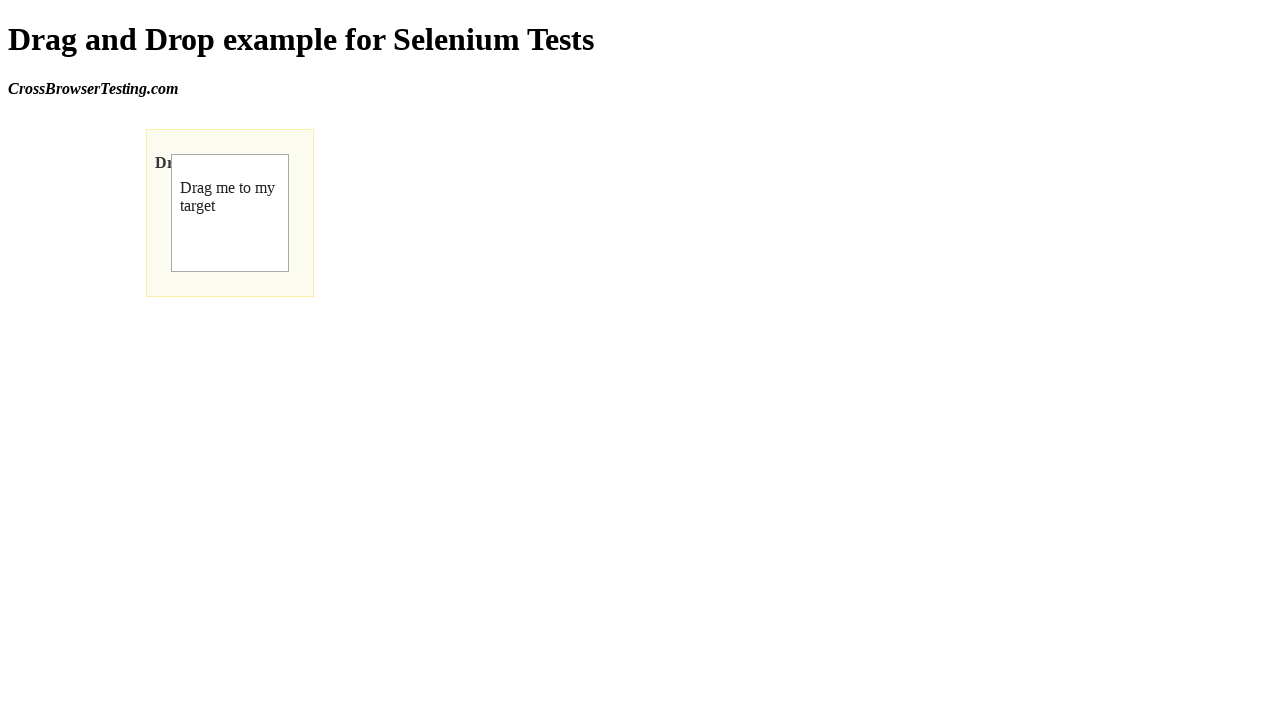